Navigates to Apache HTTP Components downloads page and verifies that images are present and loaded on the page

Starting URL: http://hc.apache.org/downloads.cgi

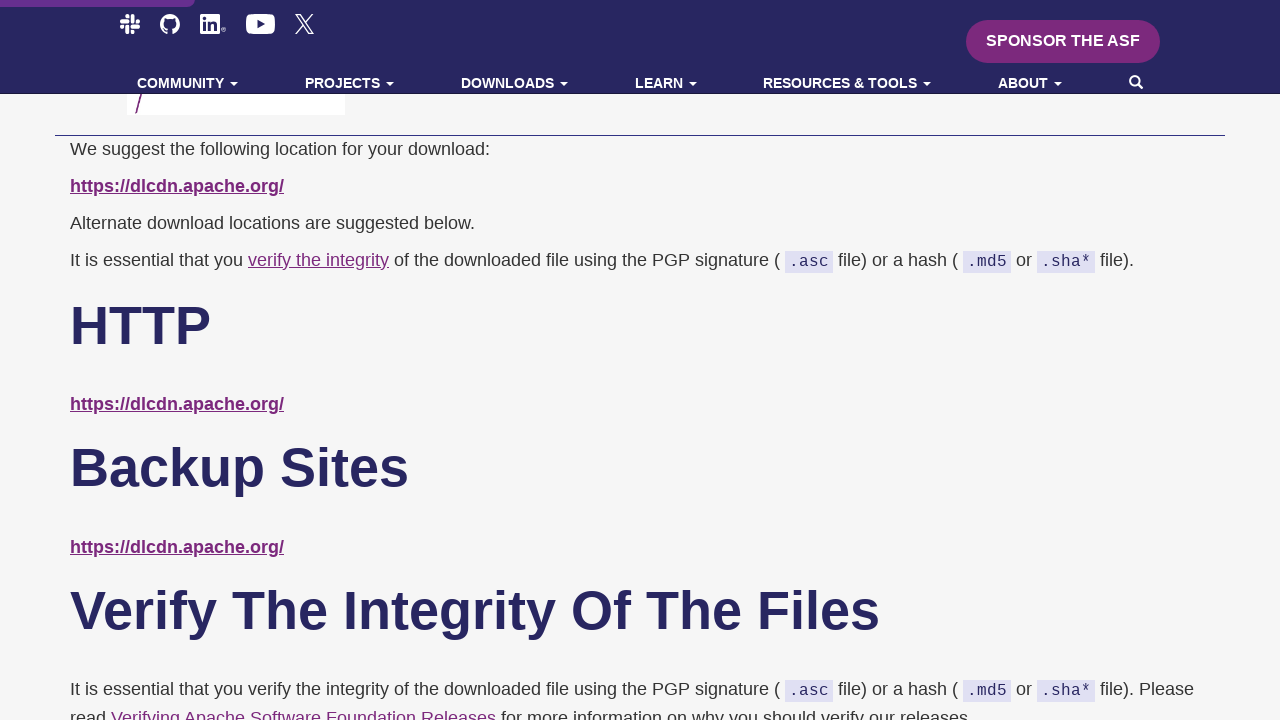

Navigated to Apache HTTP Components downloads page
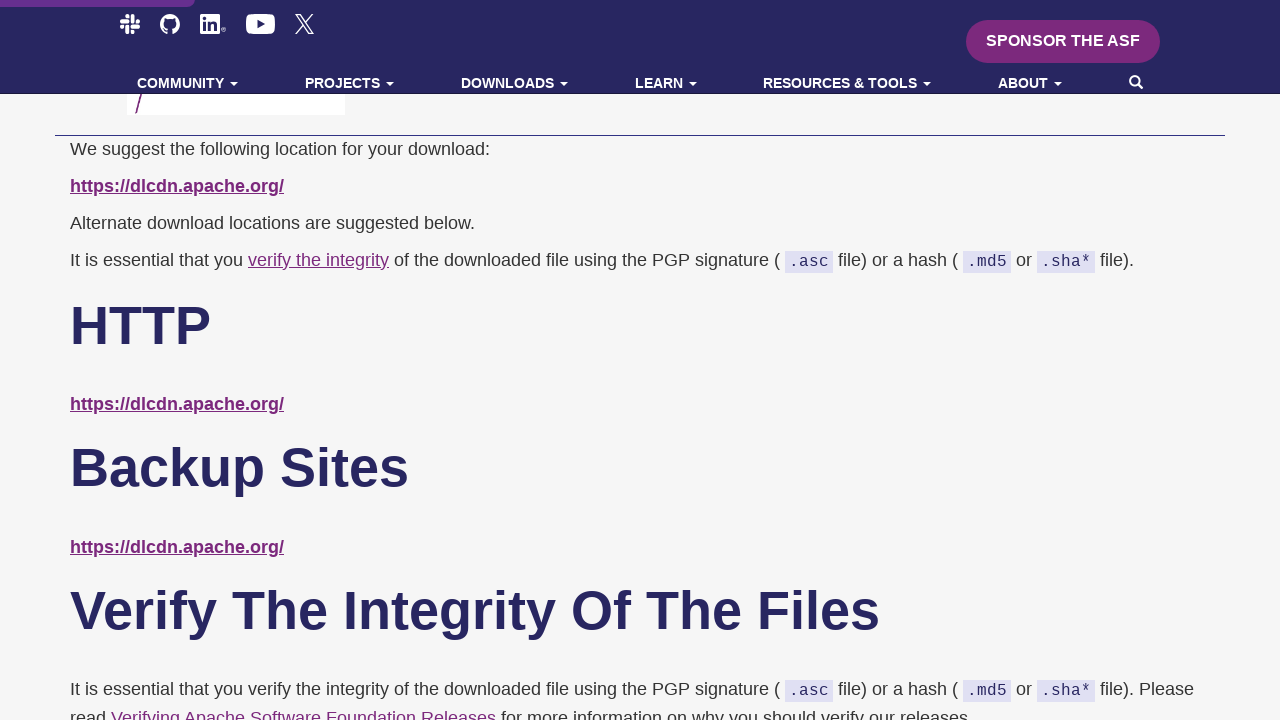

Page fully loaded and network idle
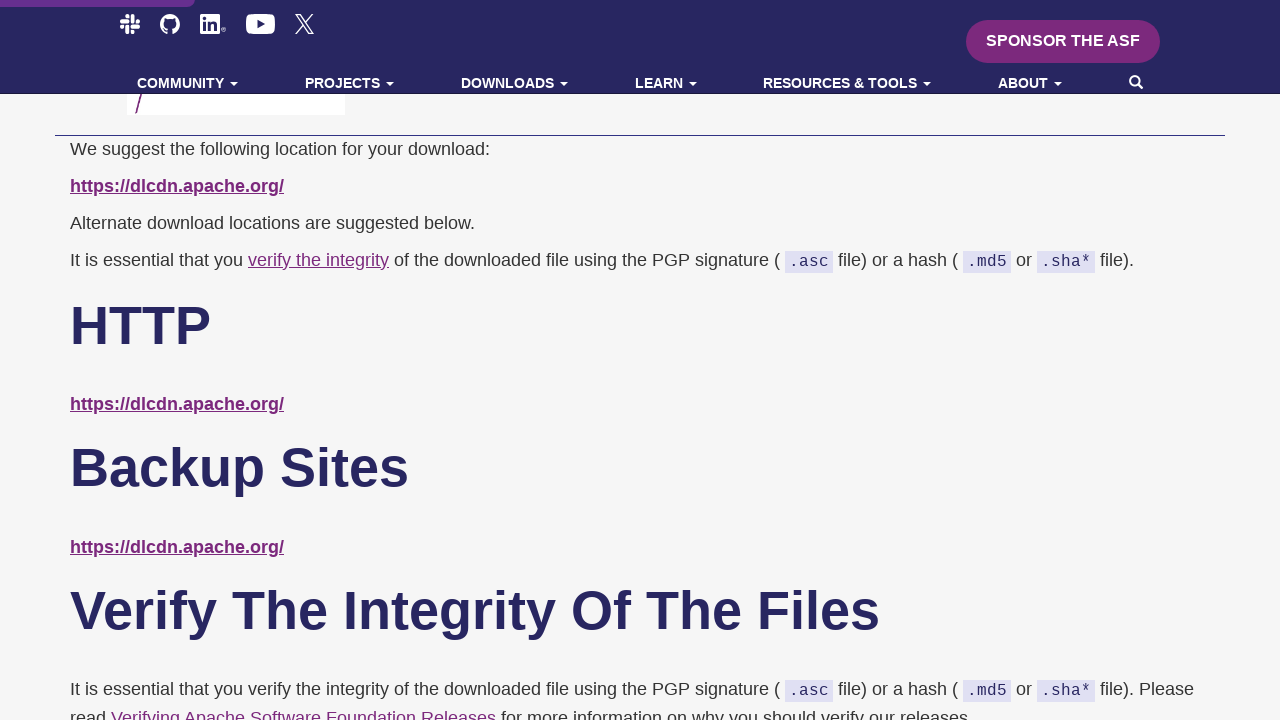

Located all images on the page
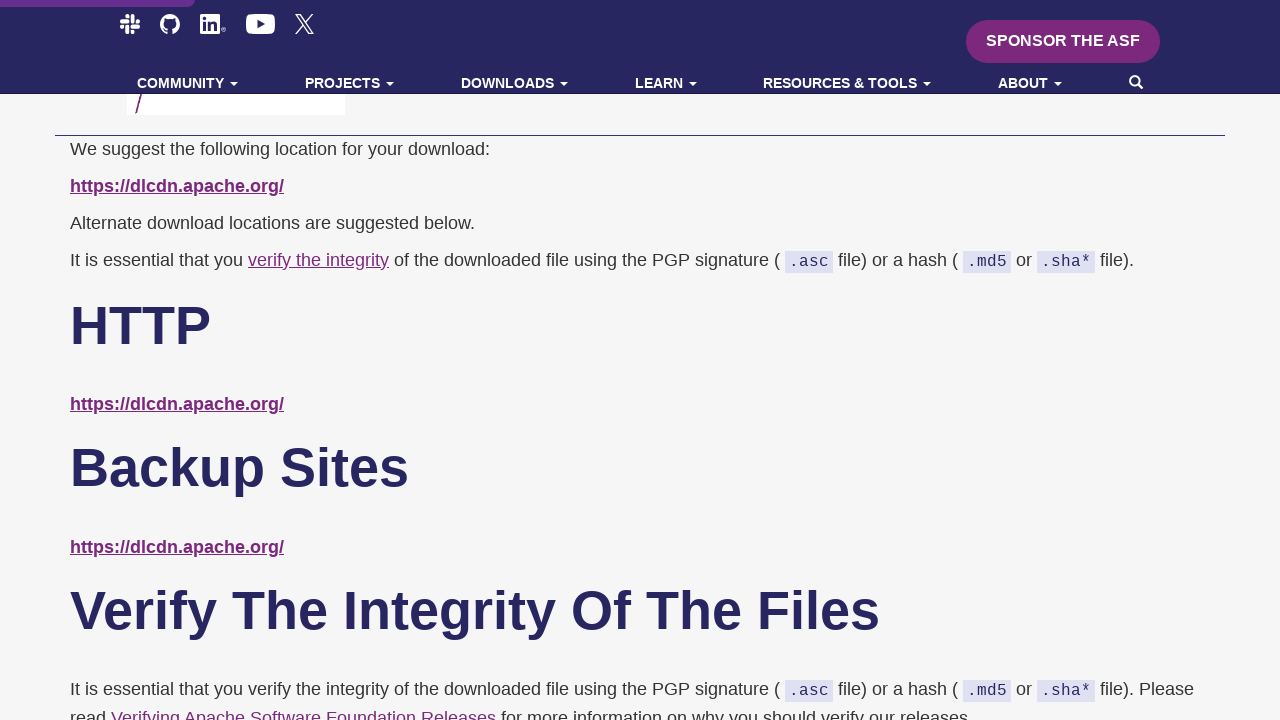

Found 8 images on the page
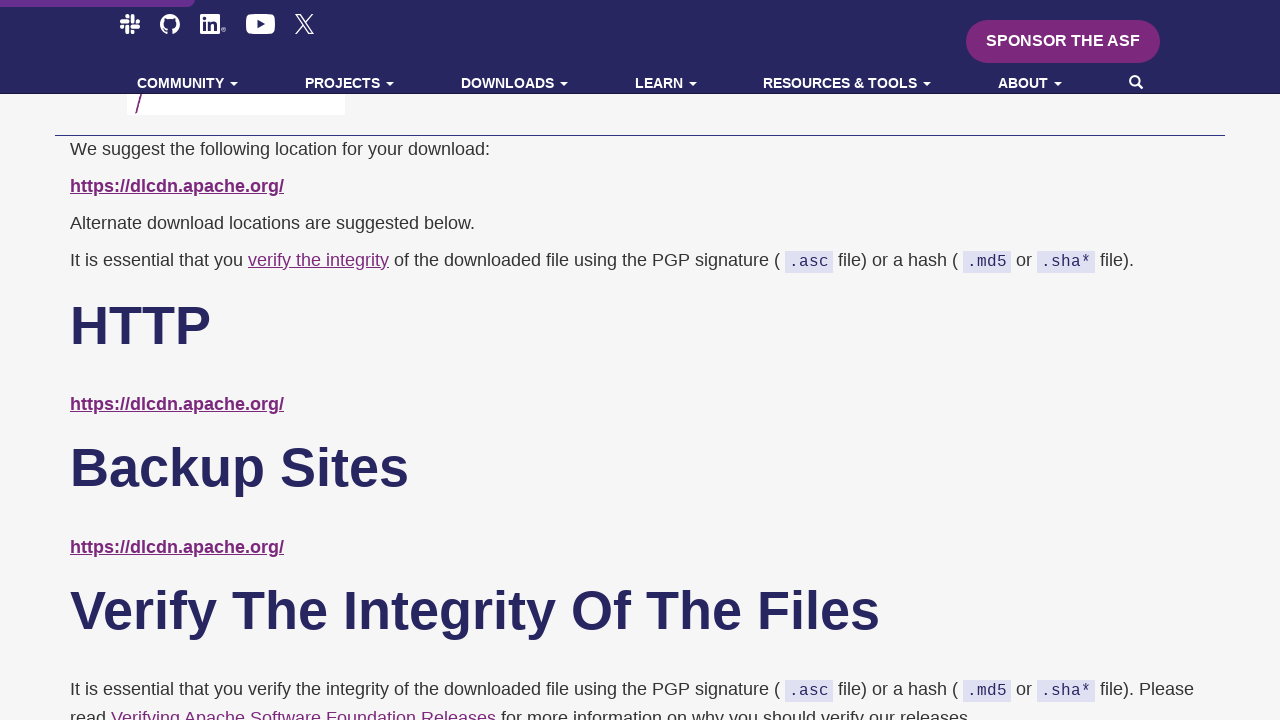

Retrieved image source: /images/slack-icon.svg
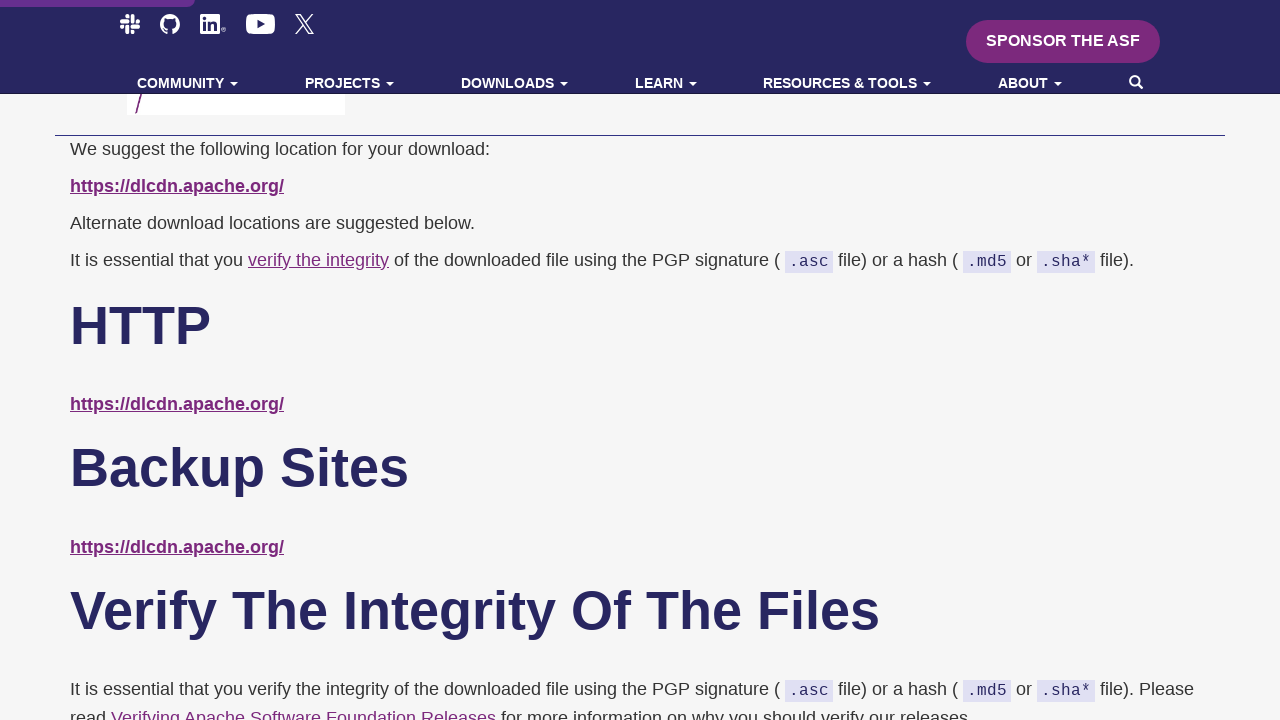

Verified image is visible on page
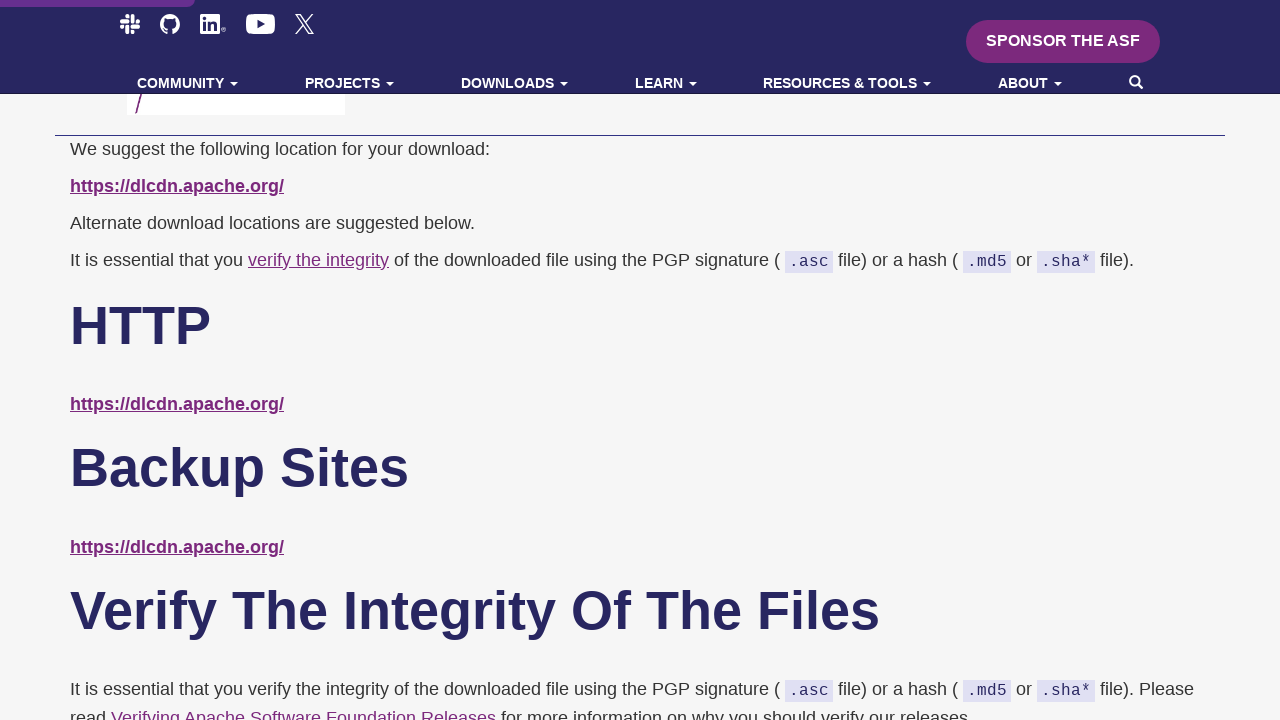

Retrieved image source: /images/github-mark-white.svg
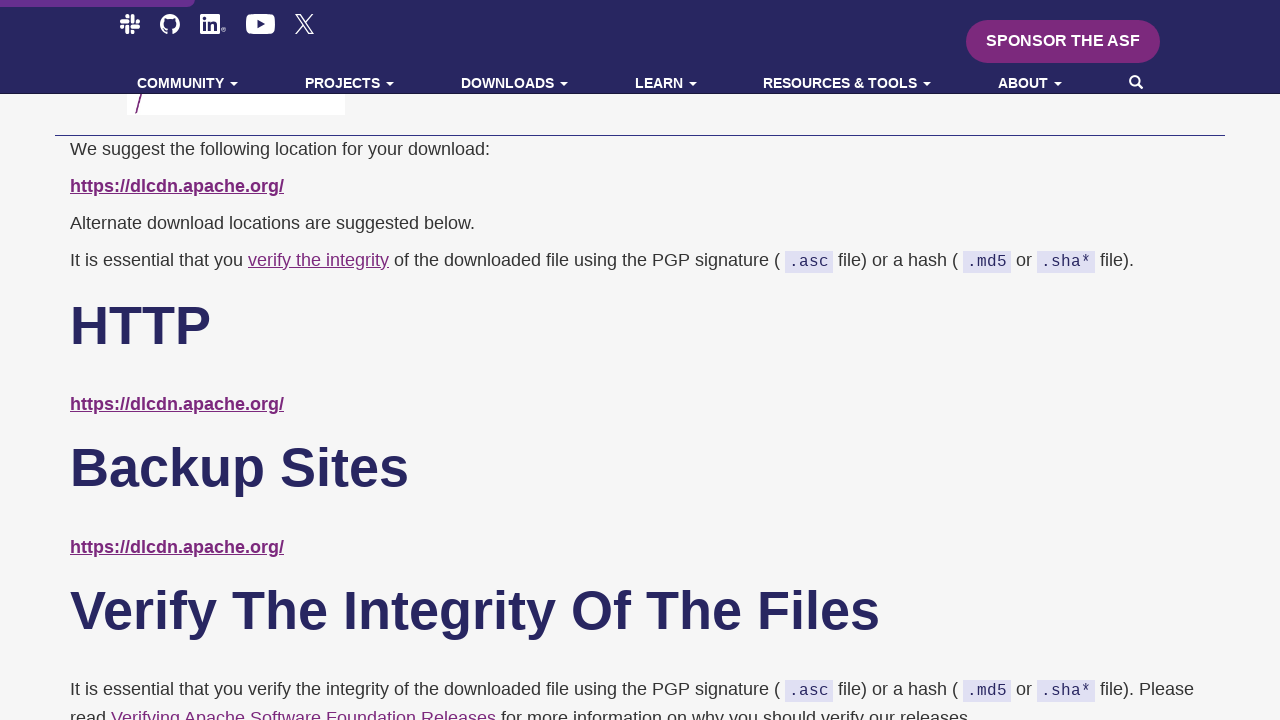

Verified image is visible on page
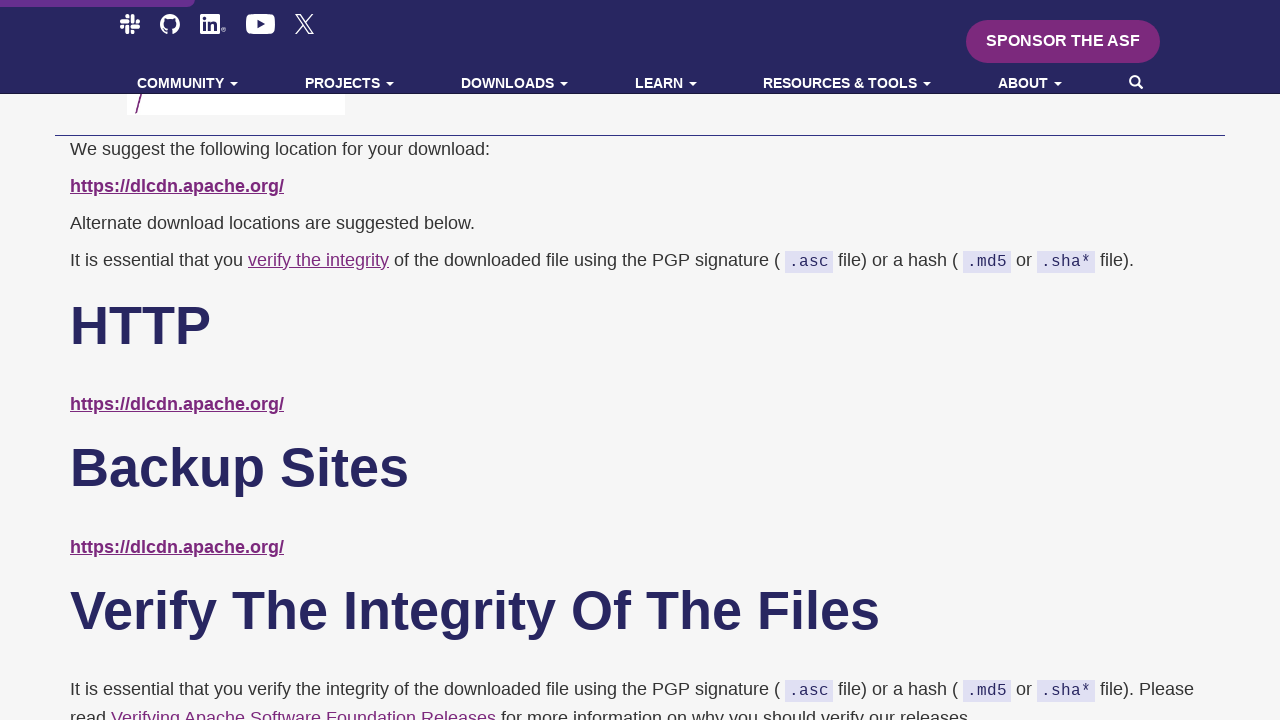

Retrieved image source: /images/linkedin-icon.png
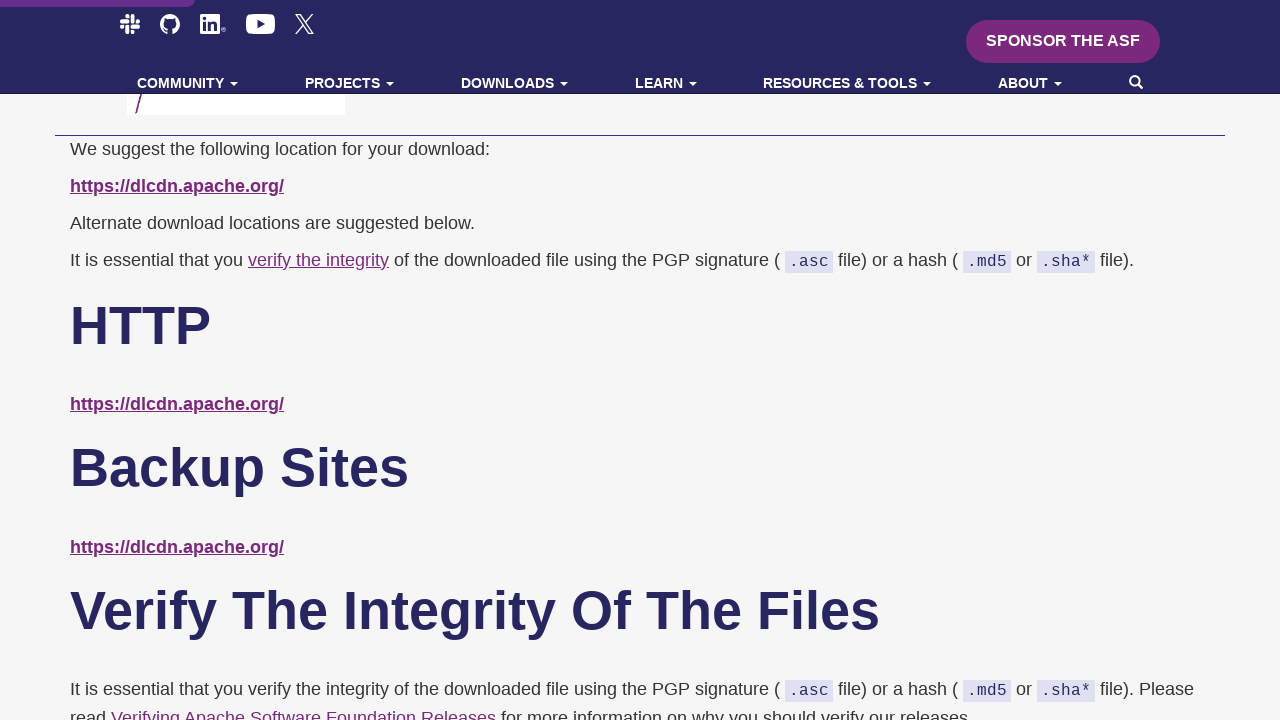

Verified image is visible on page
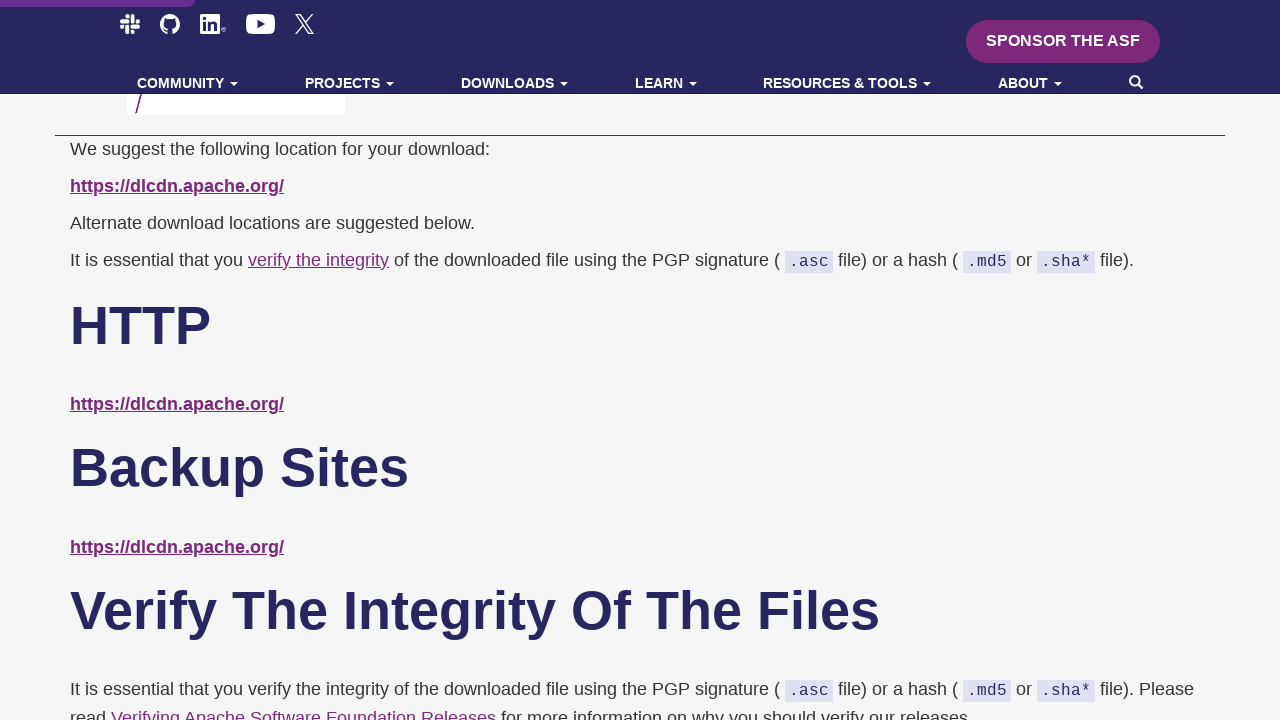

Retrieved image source: /images/youtube-icon.svg
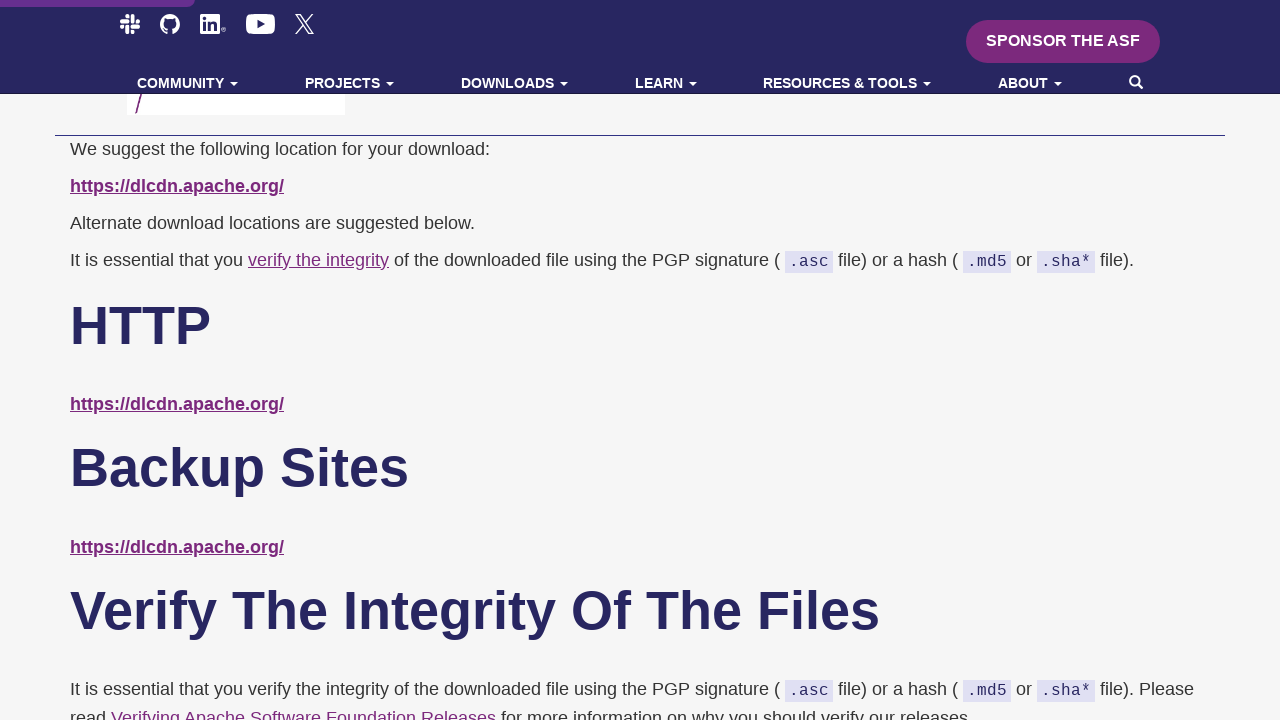

Verified image is visible on page
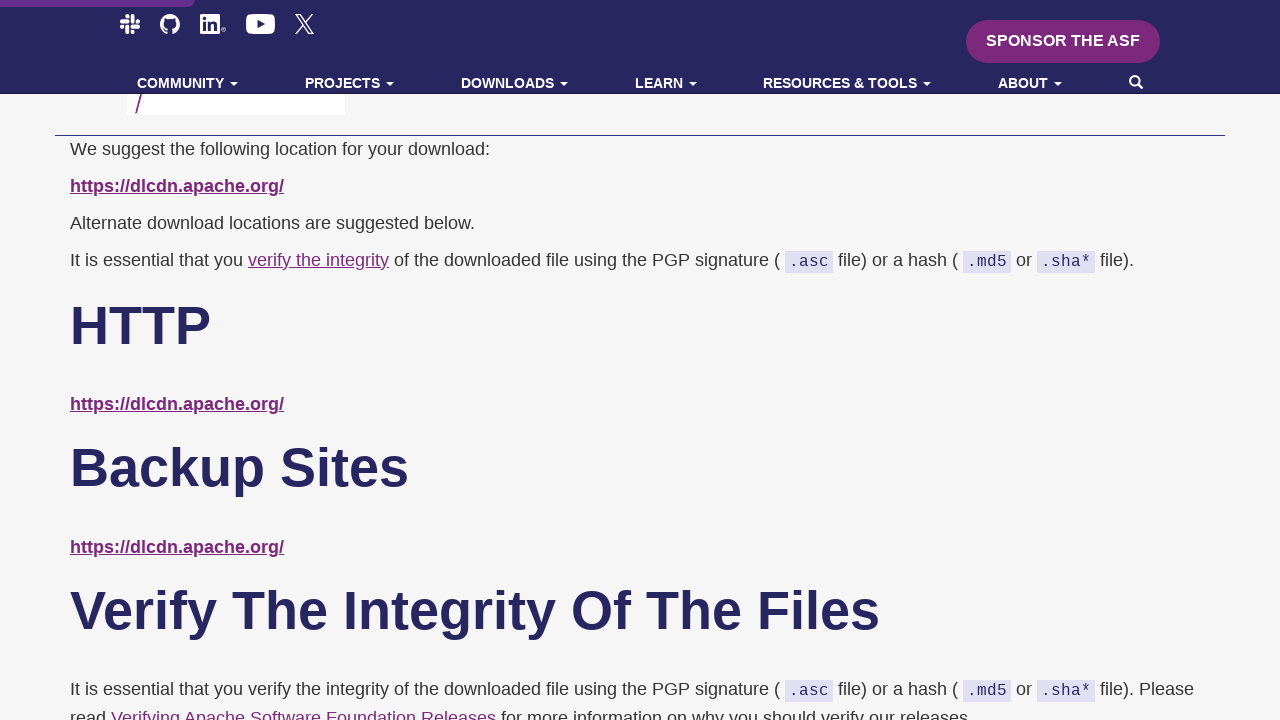

Retrieved image source: /images/x-icon.svg
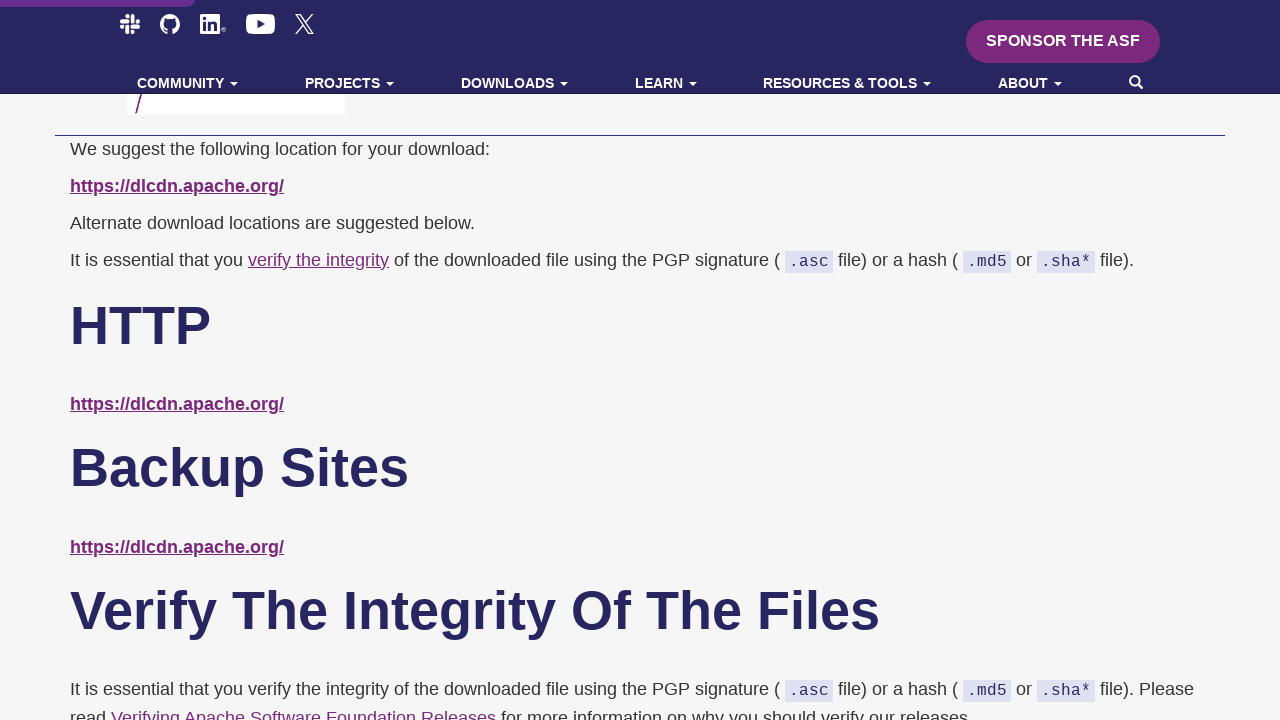

Verified image is visible on page
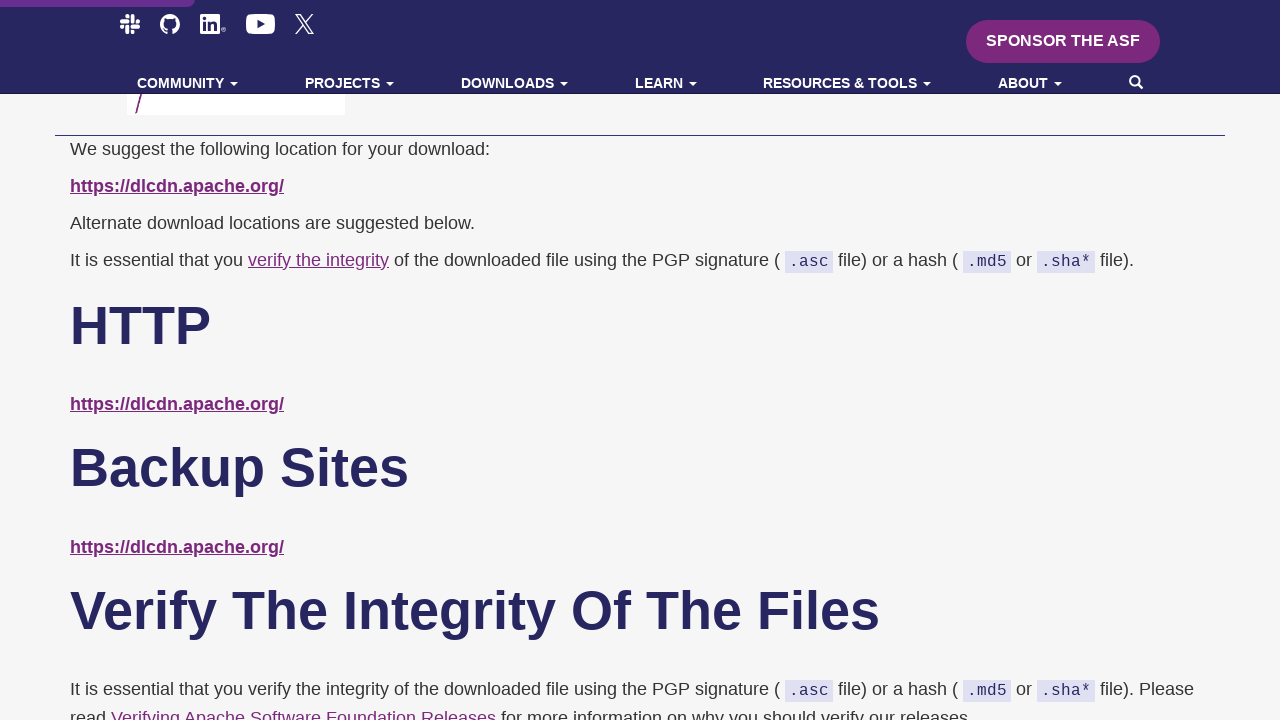

Retrieved image source: /events/current-event-125x125.png
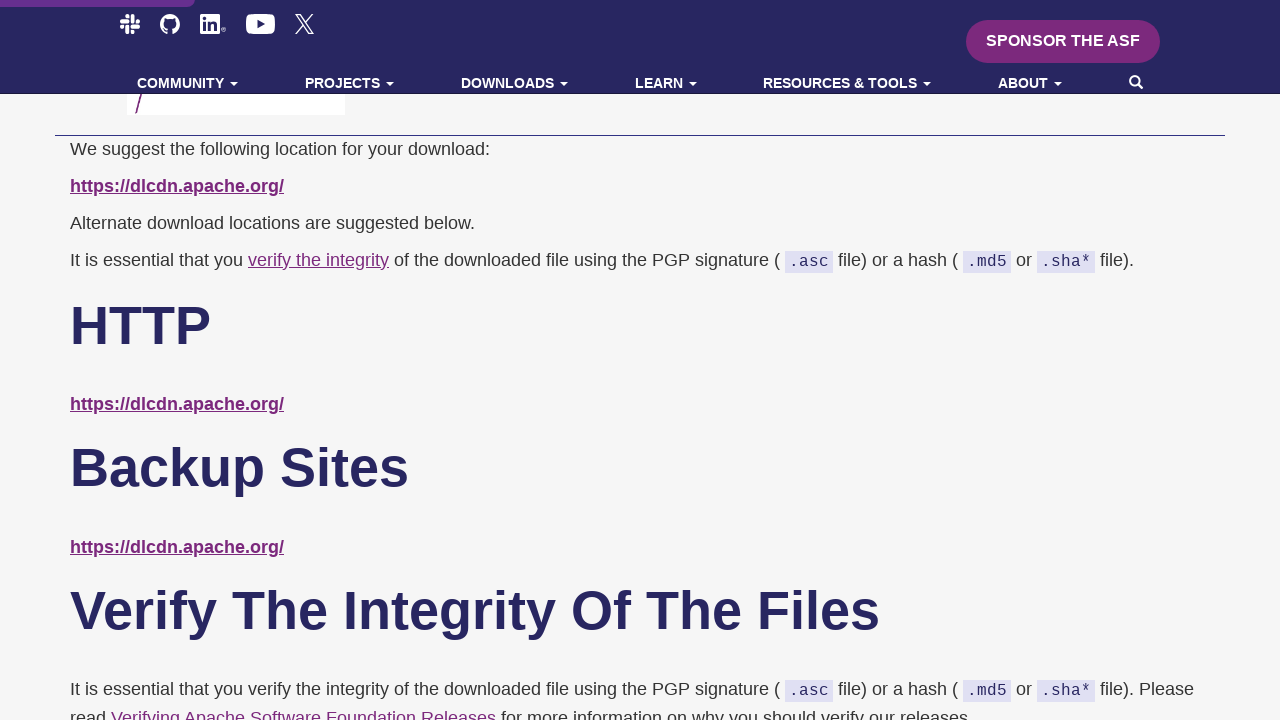

Verified image is visible on page
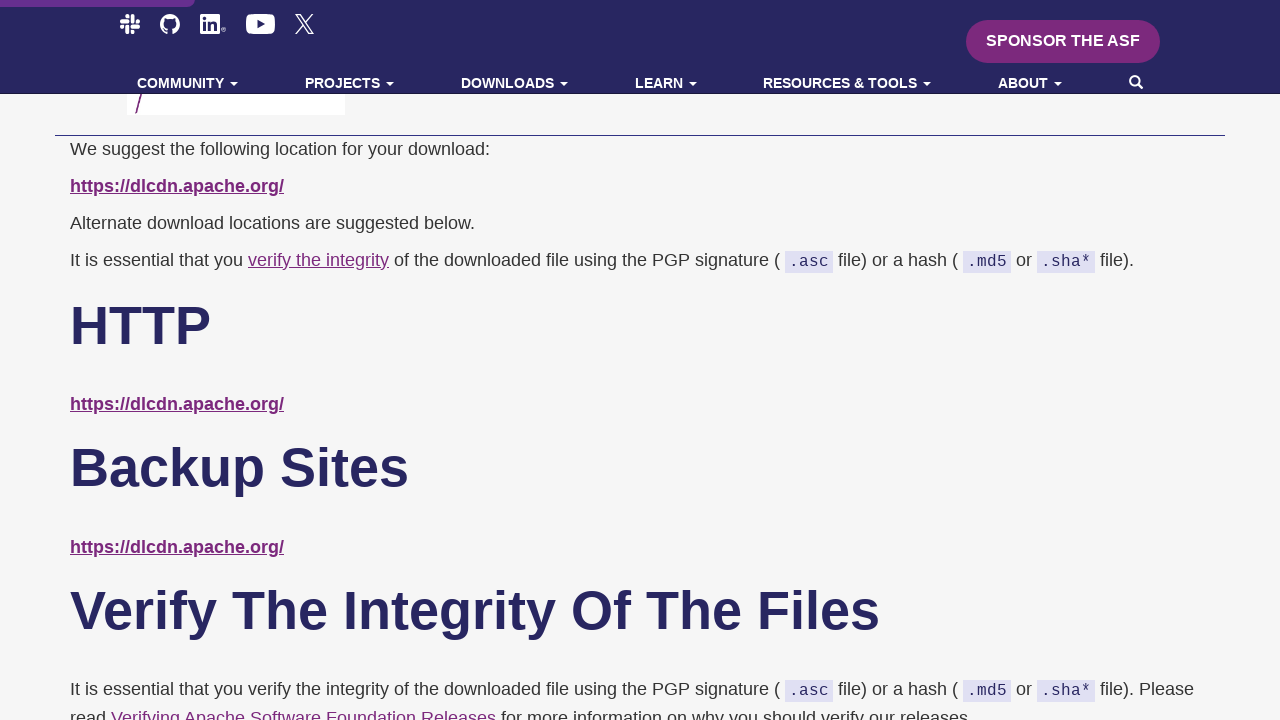

Retrieved image source: /img/asf-estd-1999-logo.jpg
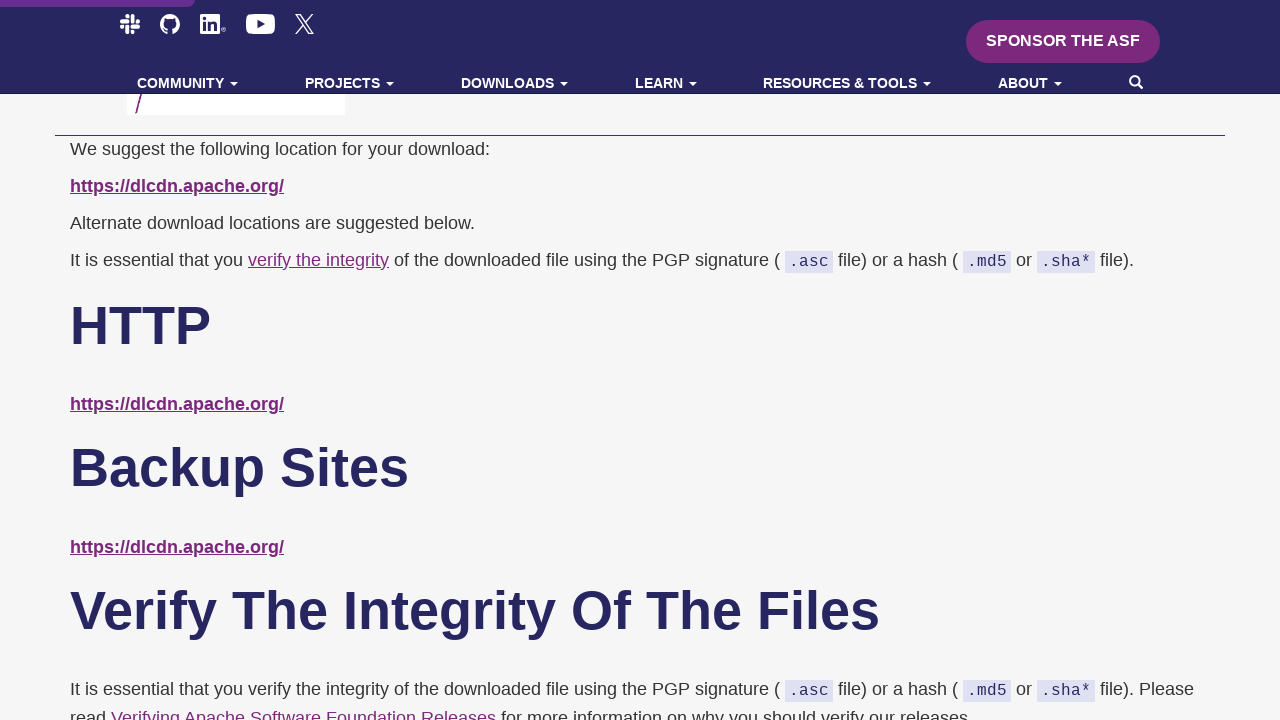

Verified image is visible on page
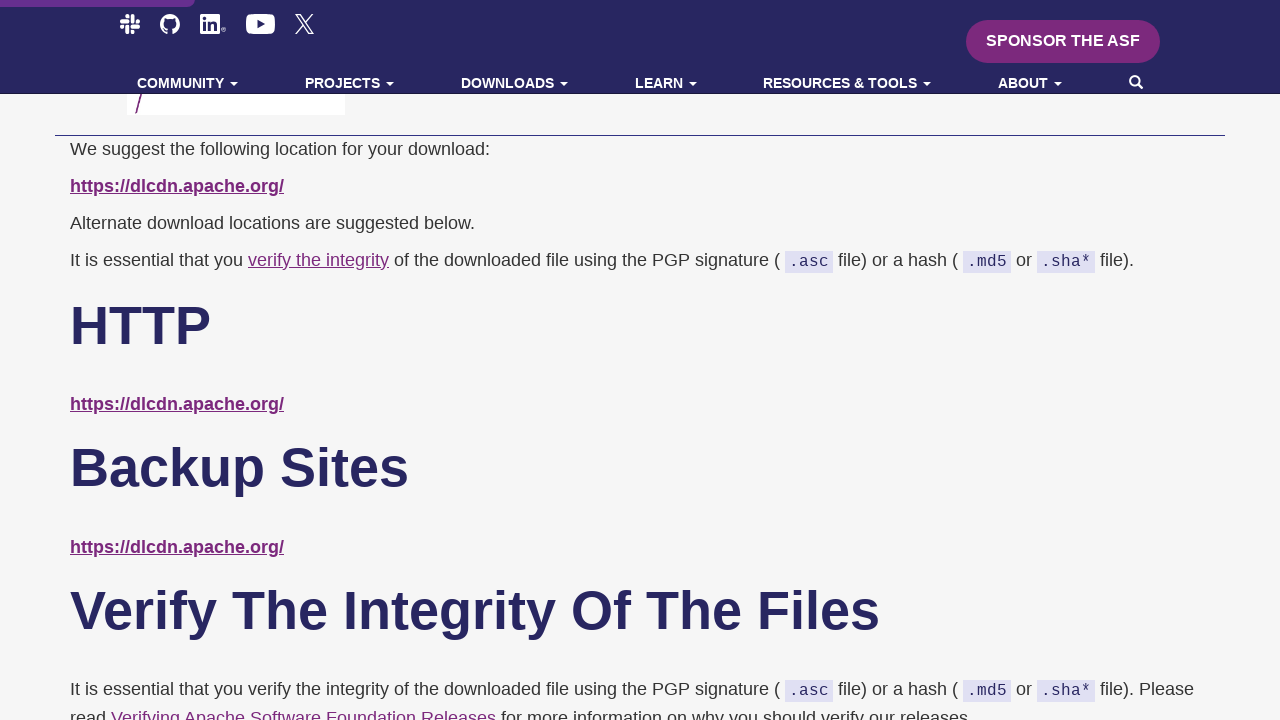

Retrieved image source: /img/asf-estd-1999-logo.jpg
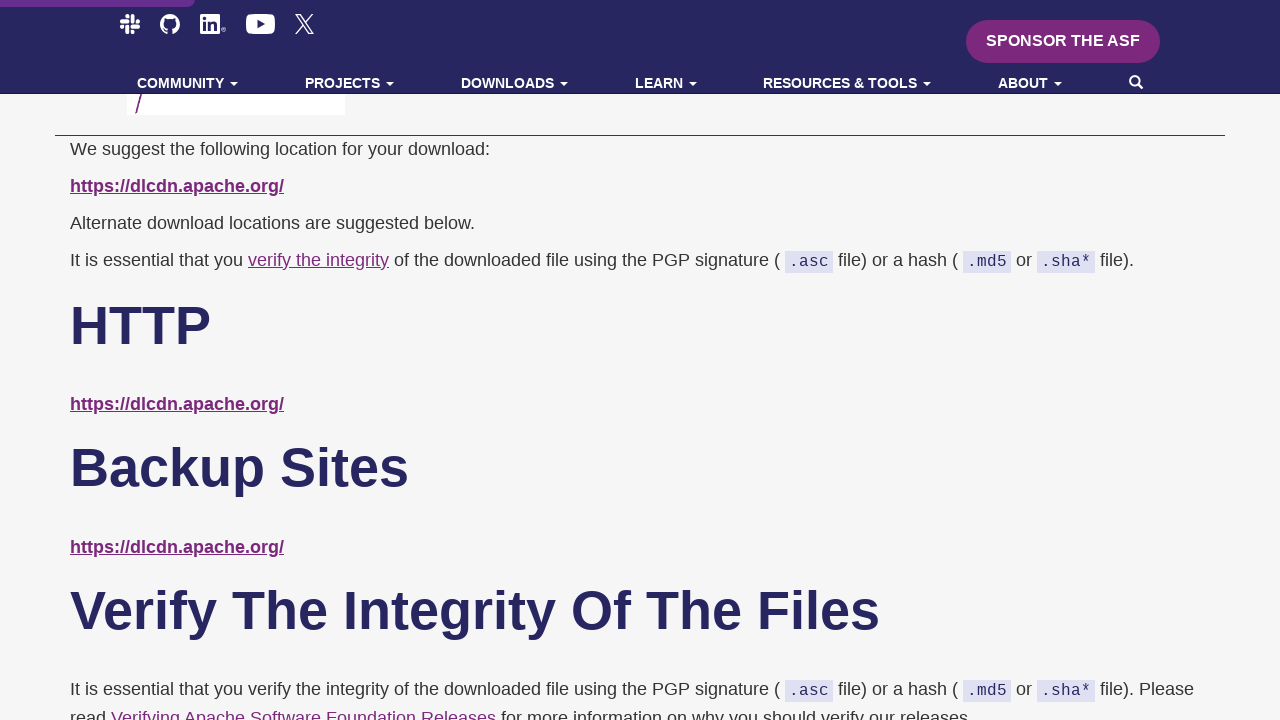

Verified image is visible on page
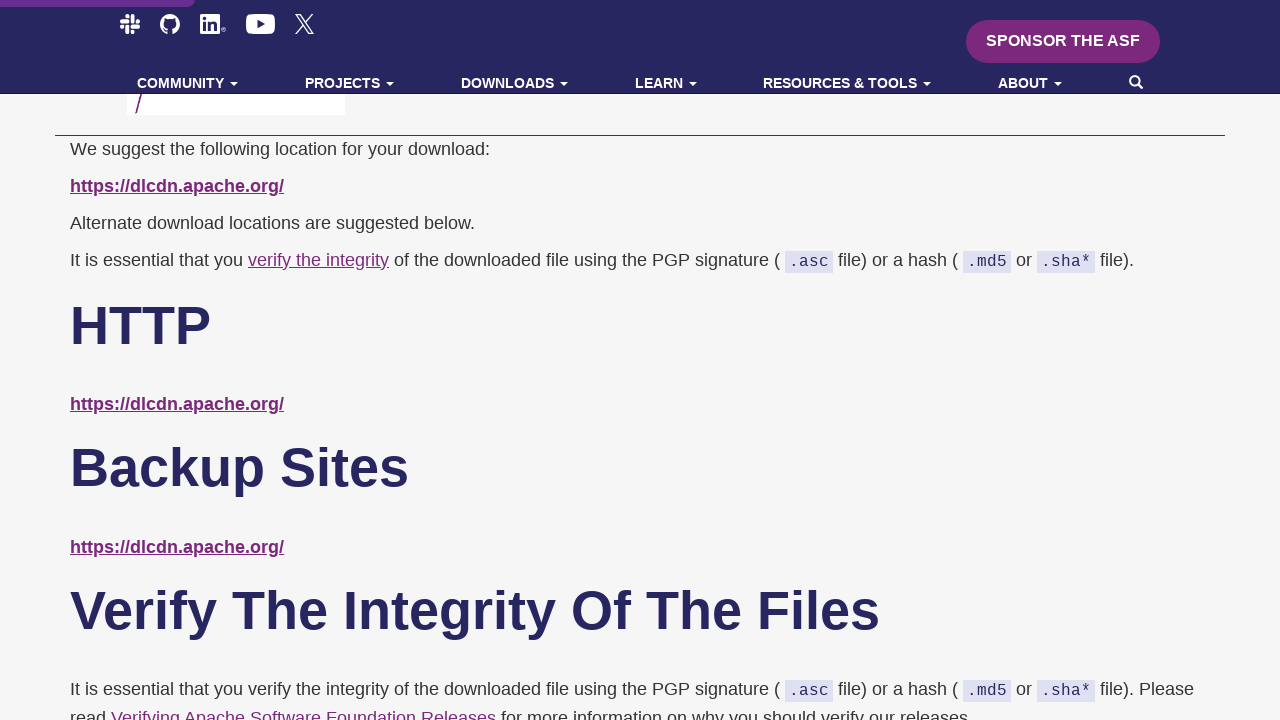

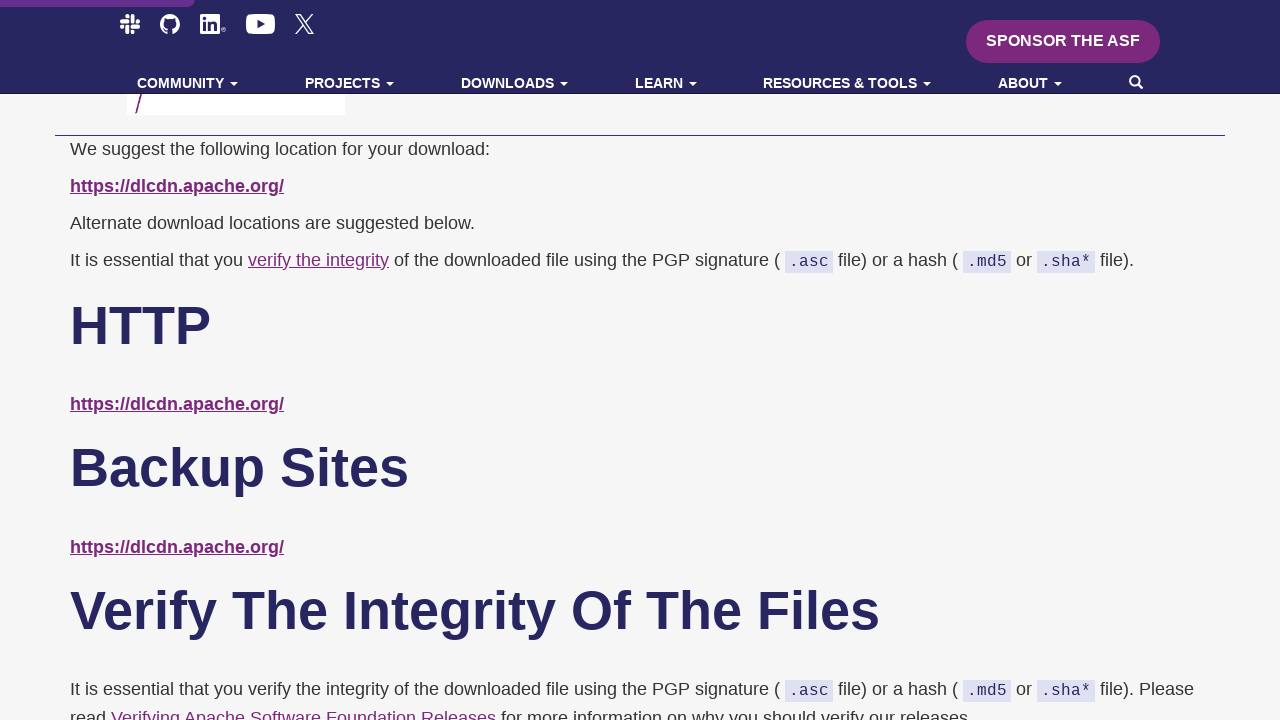